Verifies that the "Log In" button on the NextBaseCRM login page displays the correct text value by checking its 'value' attribute.

Starting URL: https://login1.nextbasecrm.com/

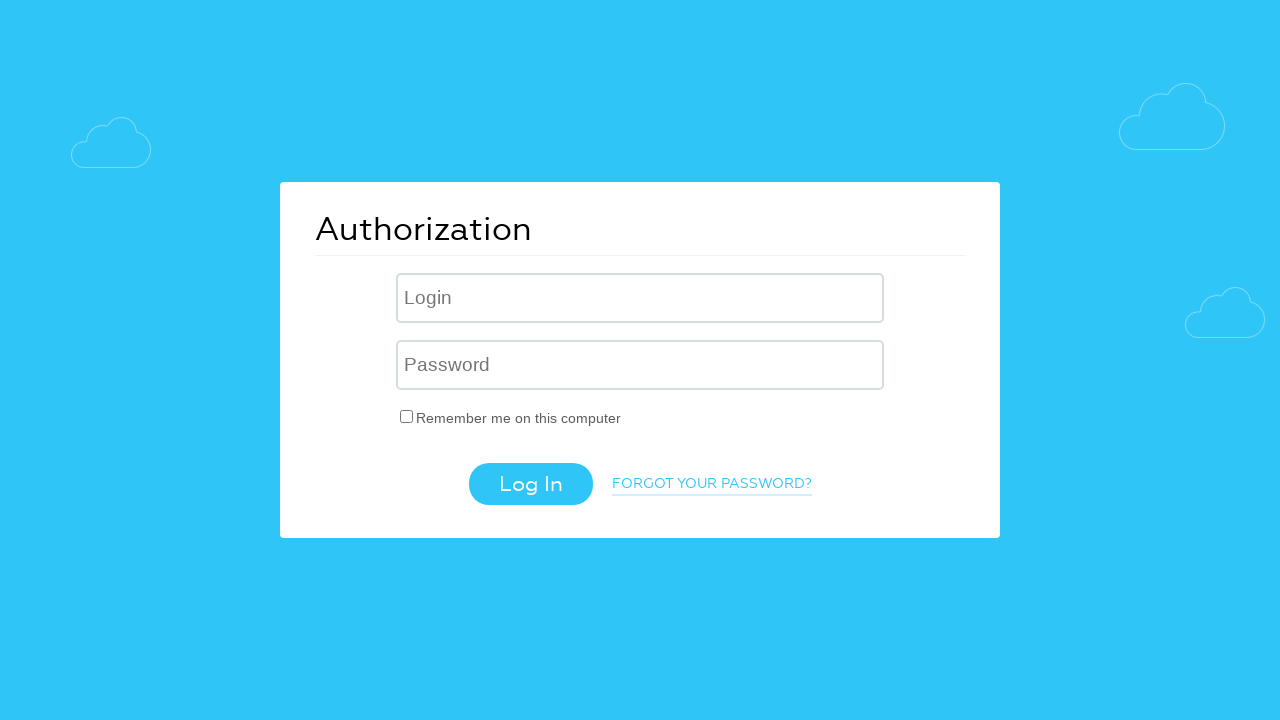

Waited for Log In button to become visible
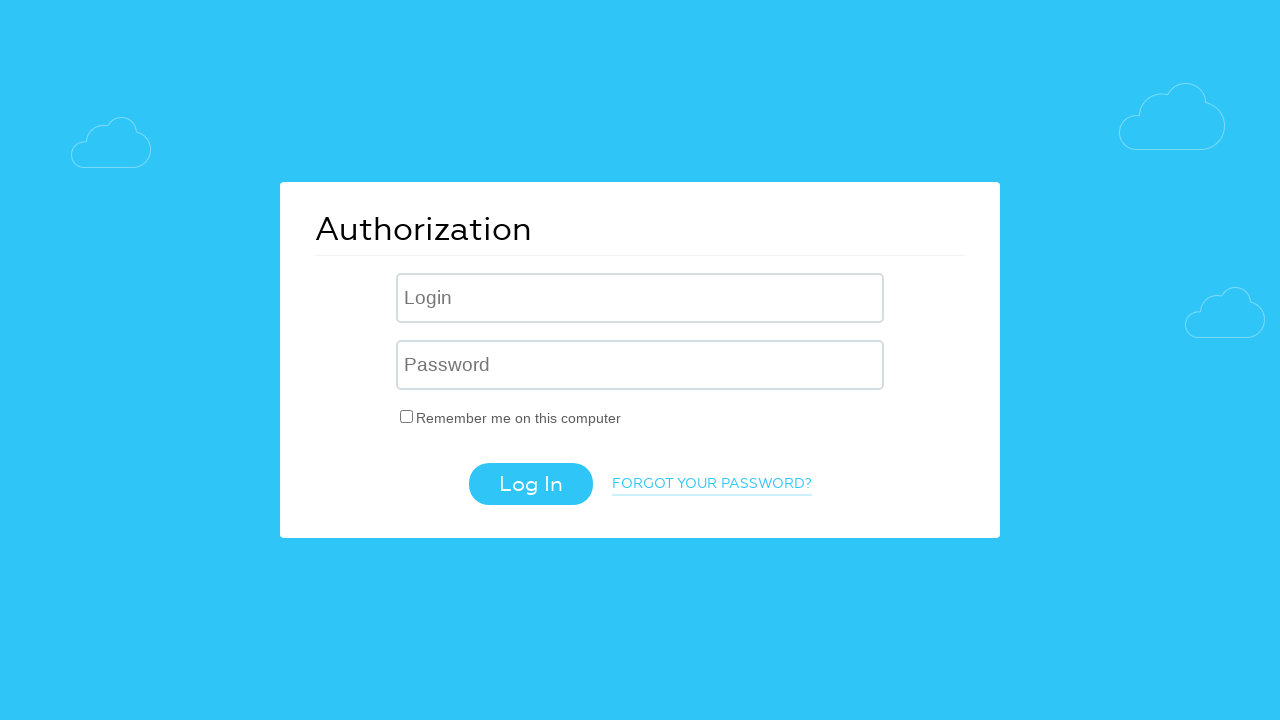

Retrieved 'value' attribute from Log In button: 'Log In'
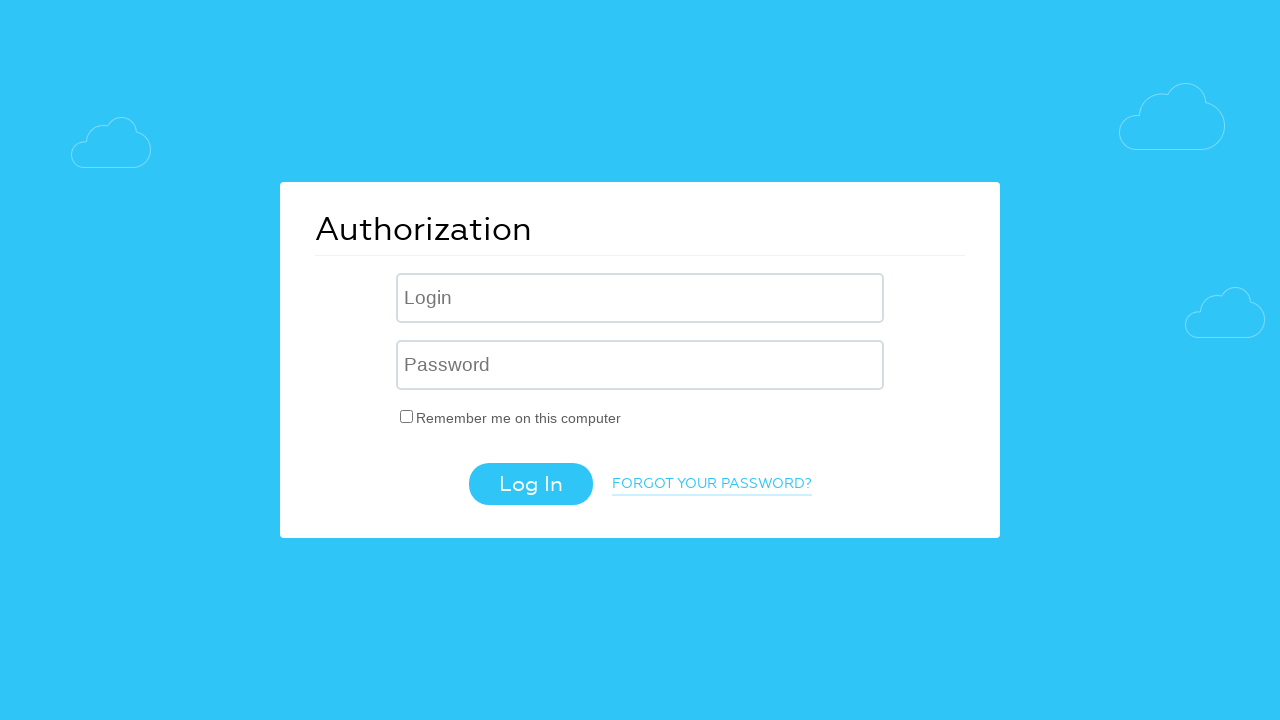

Verified Log In button text matches expected value: 'Log In'
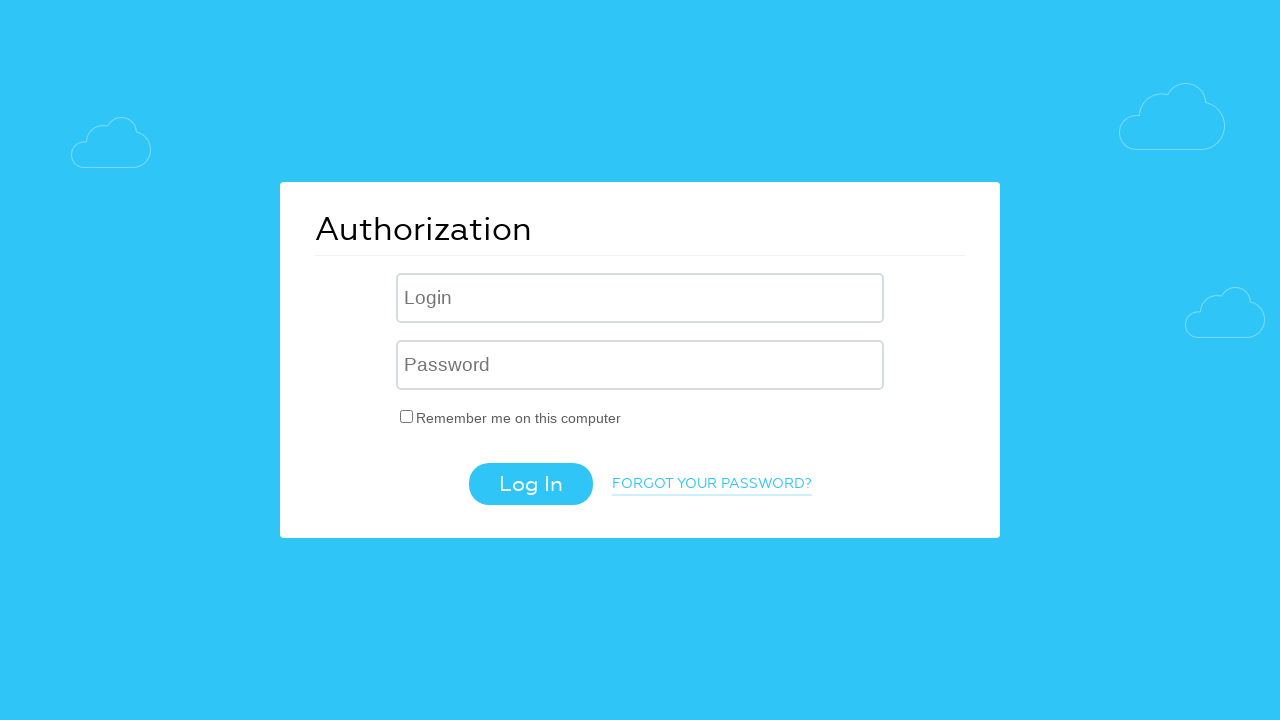

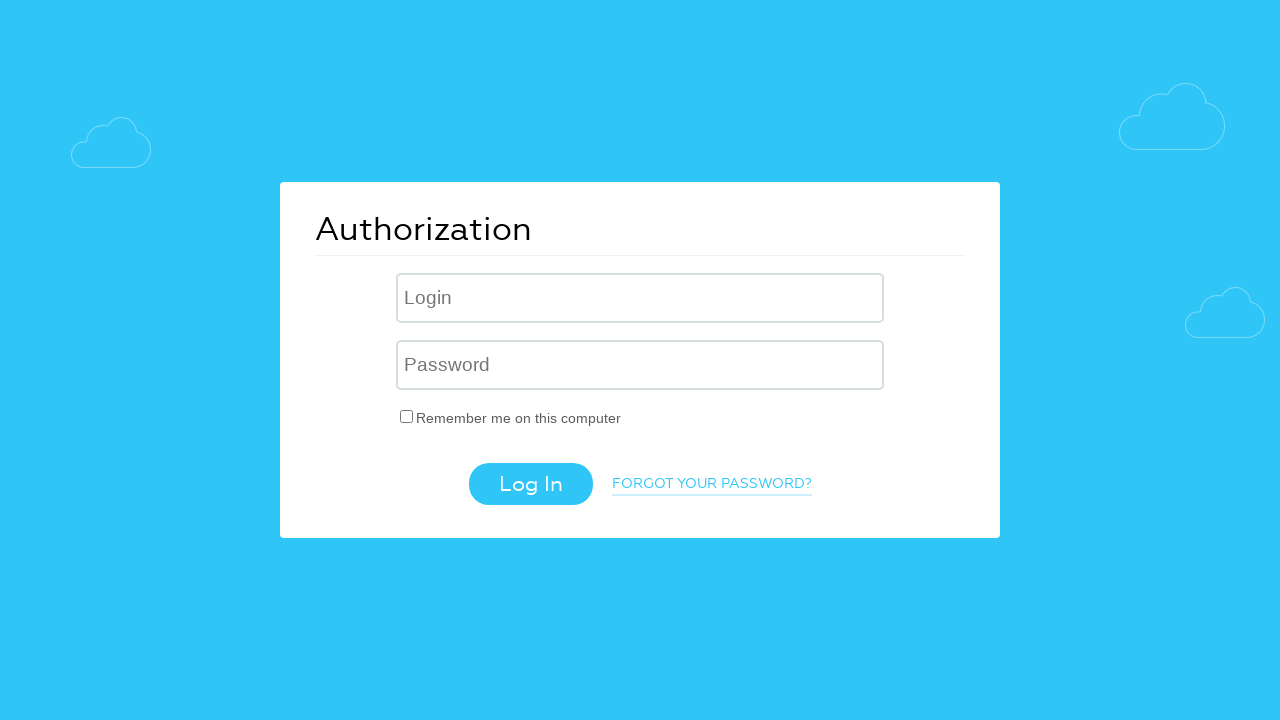